Tests that the page title is not lowercase "youtube" (verifies proper capitalization)

Starting URL: https://www.youtube.com

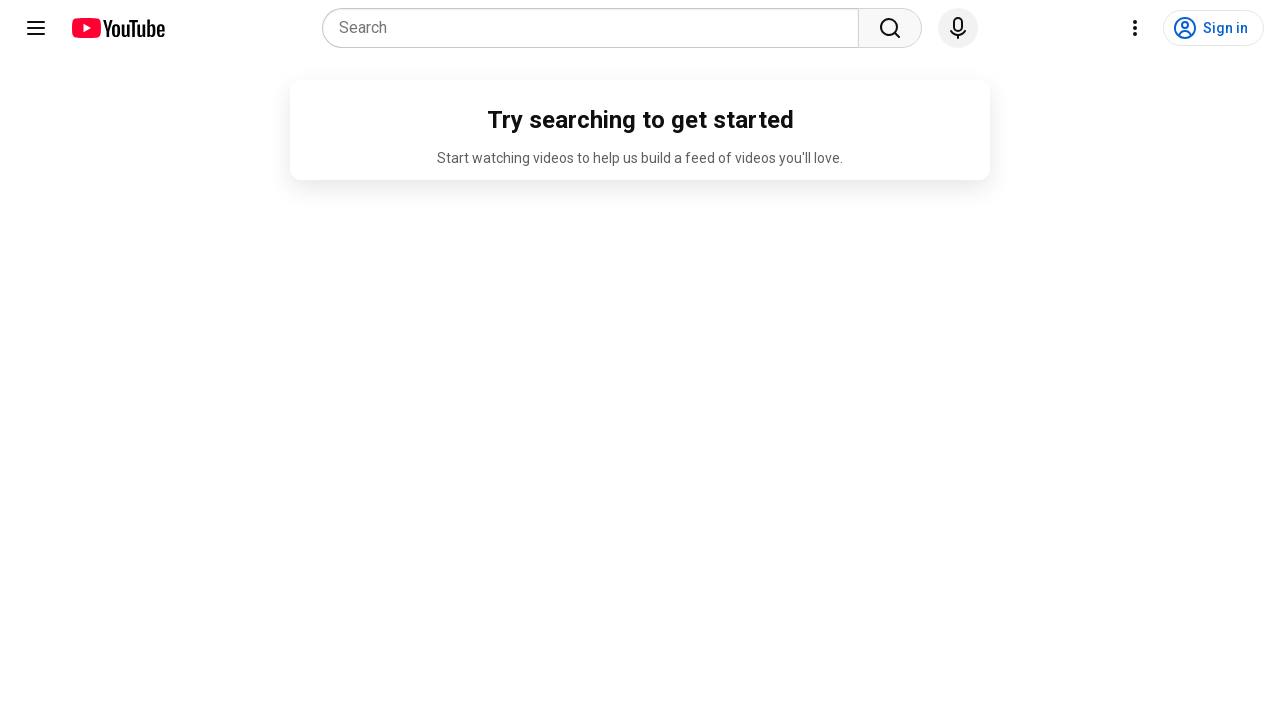

Navigated to https://www.youtube.com
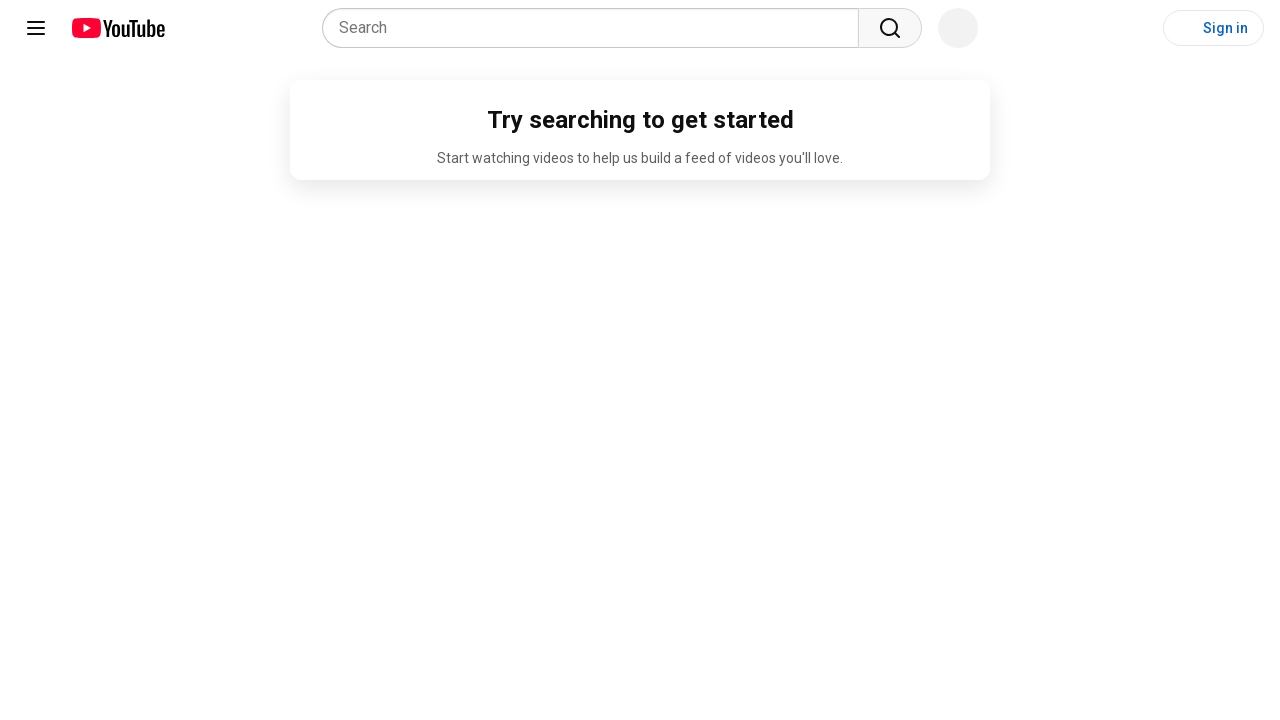

Verified page title is not lowercase 'youtube' (title is properly capitalized)
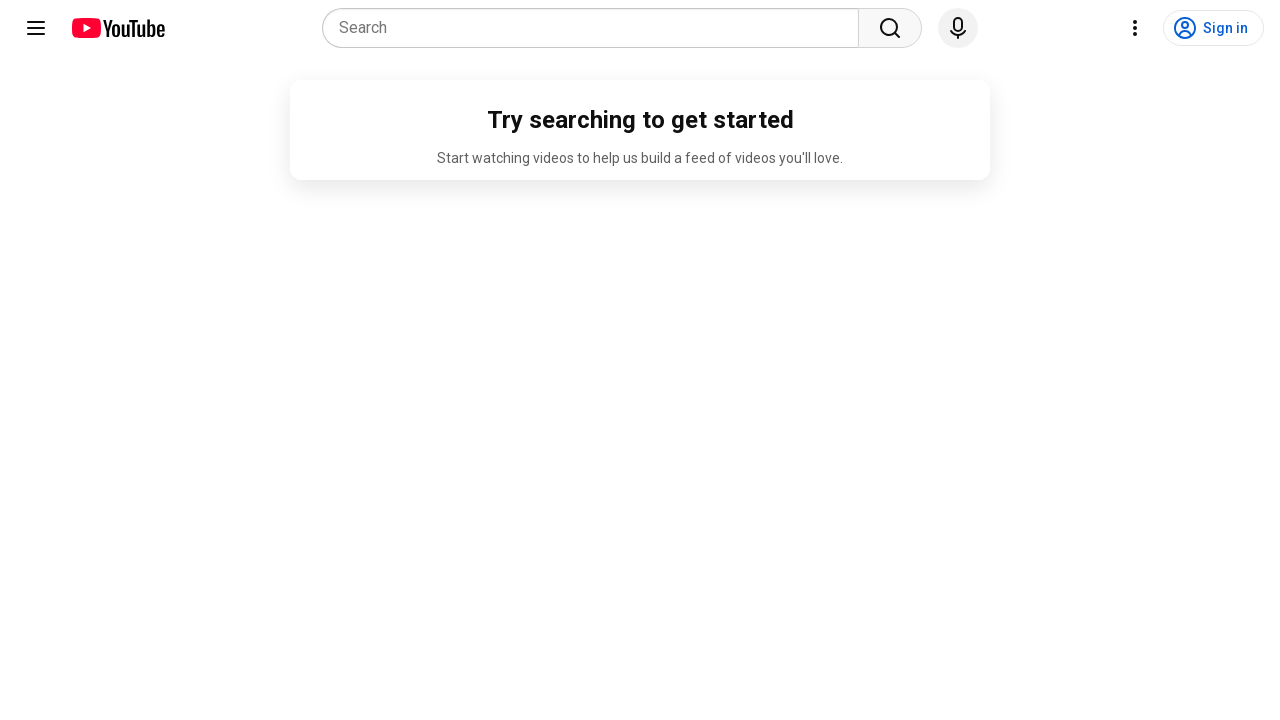

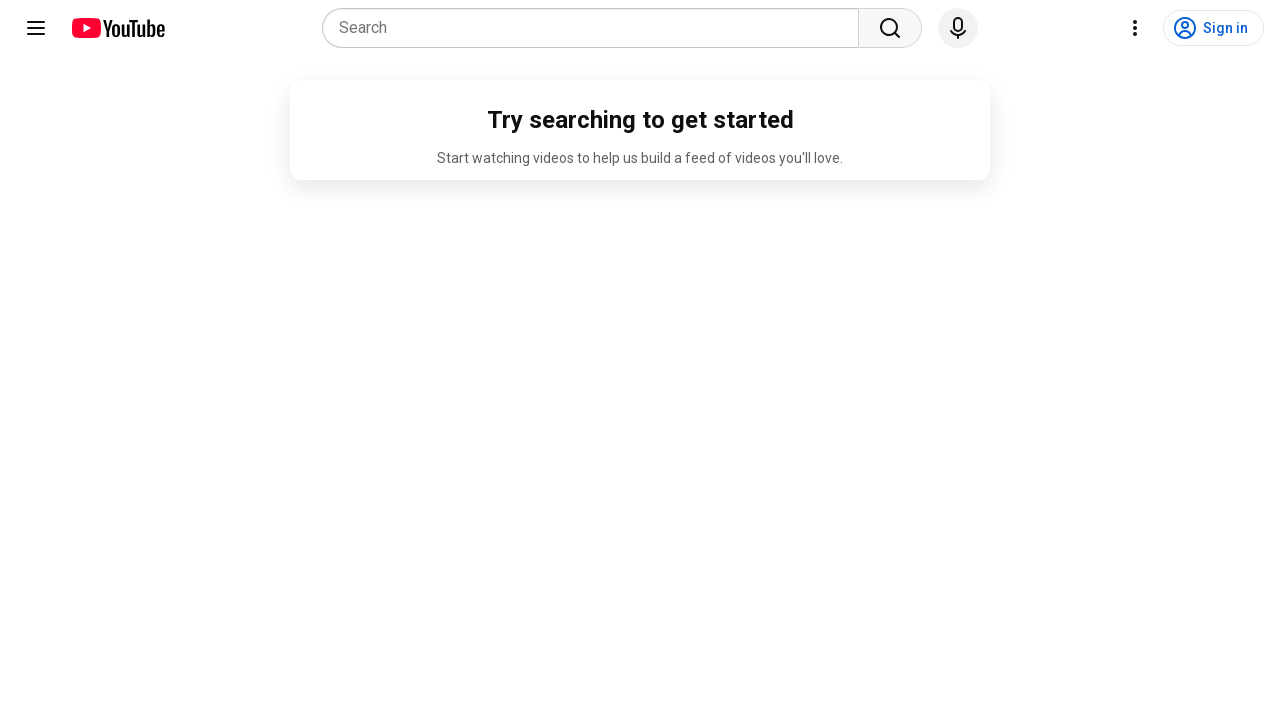